Tests different types of JavaScript alerts including simple alerts, confirm dialogs, and prompt dialogs with text input

Starting URL: https://demo.automationtesting.in/Alerts.html

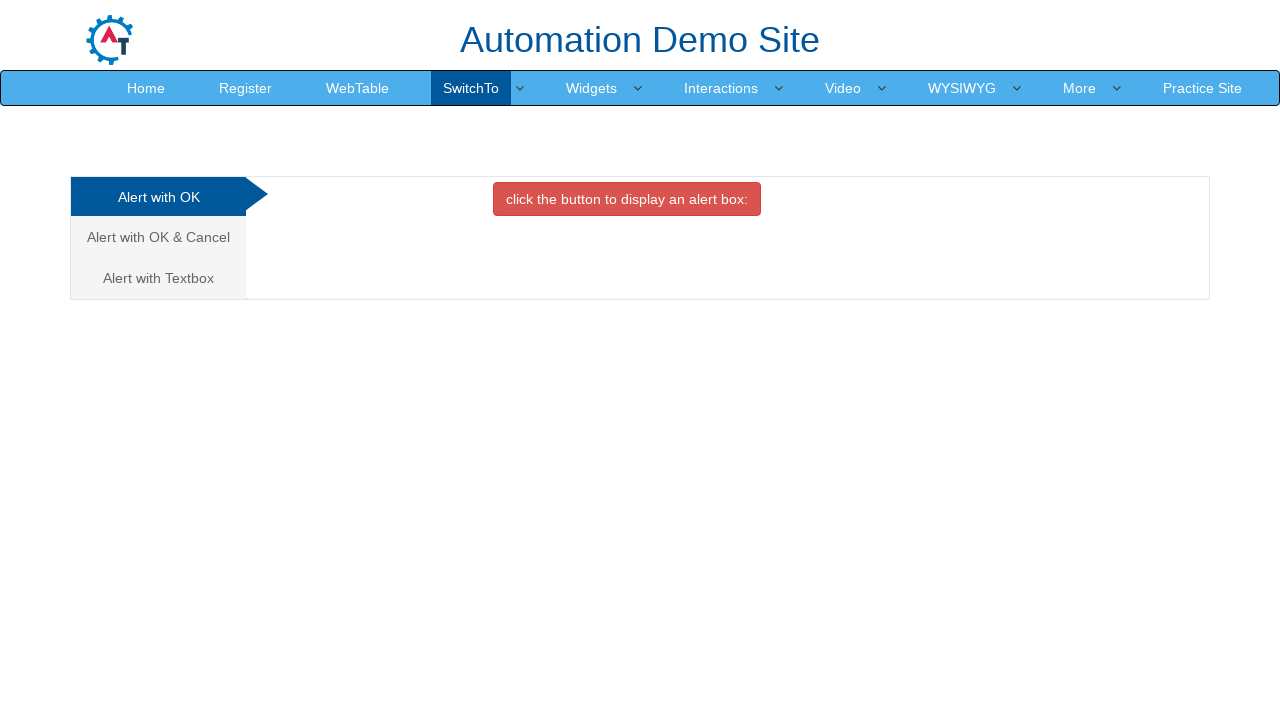

Clicked OK tab to trigger simple alert at (627, 199) on #OKTab
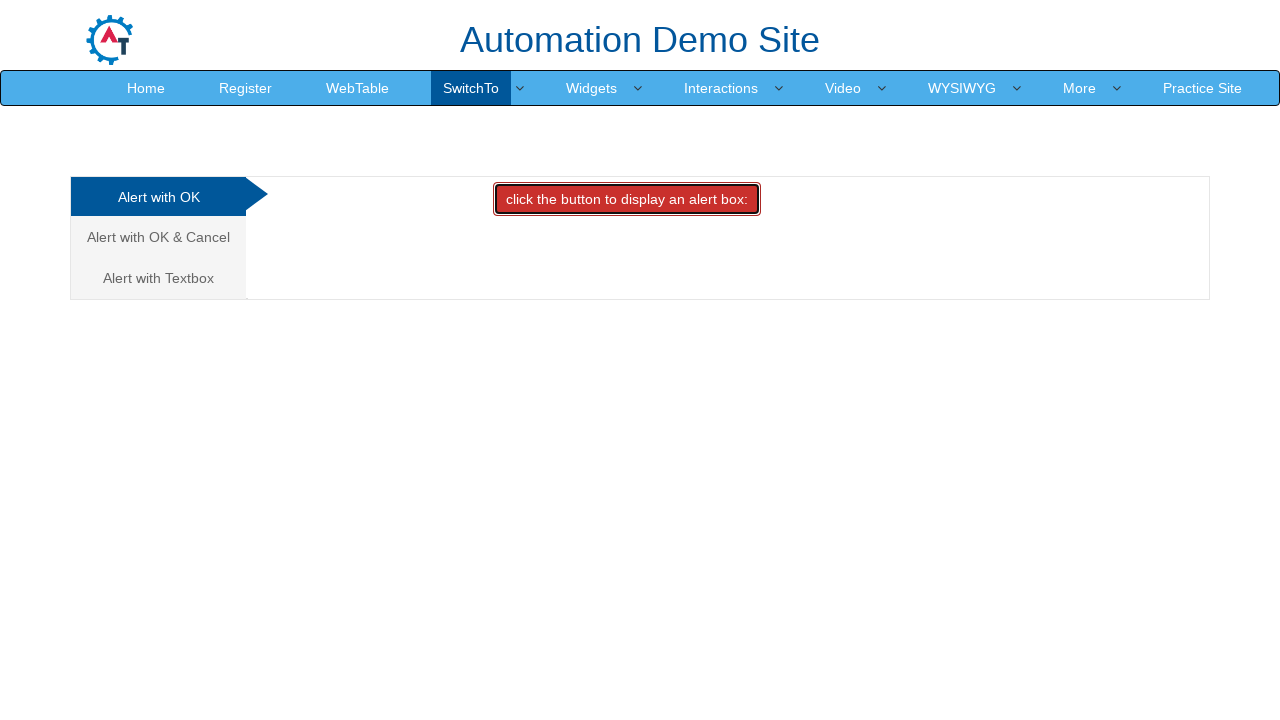

Set up dialog handler to accept simple alert
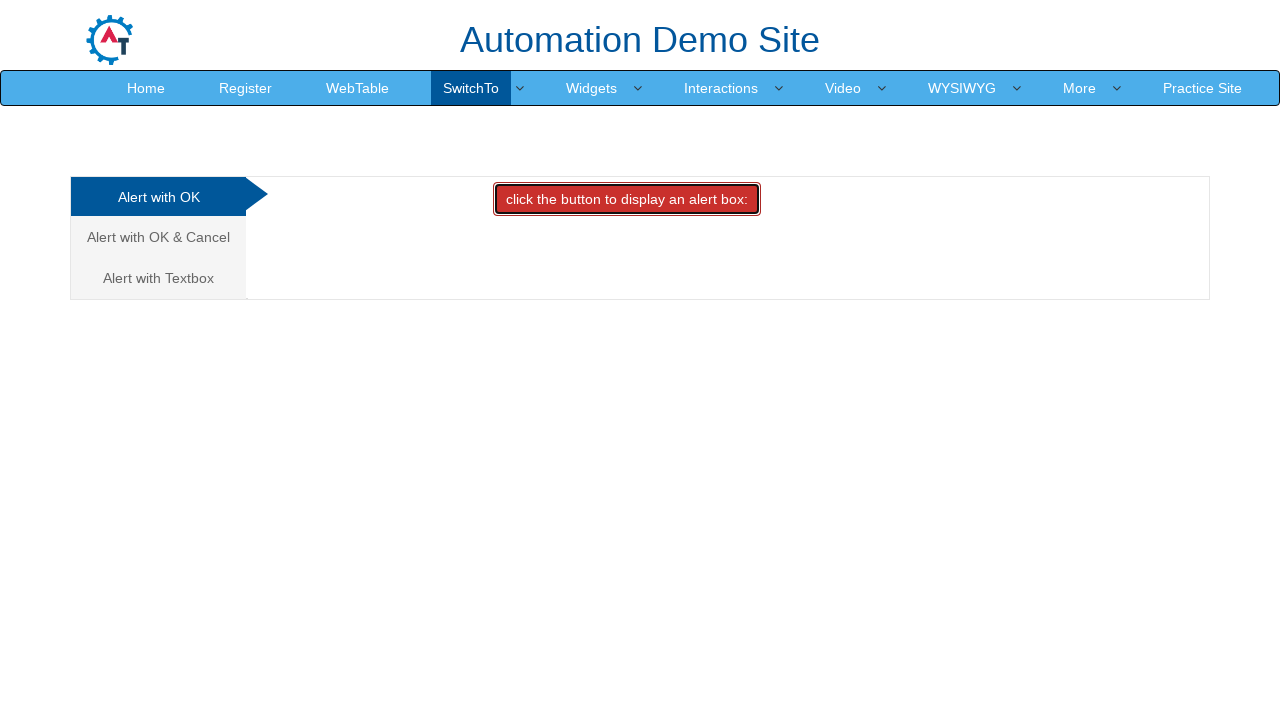

Clicked link to navigate to Cancel tab at (158, 237) on xpath=//a[@href='#CancelTab']
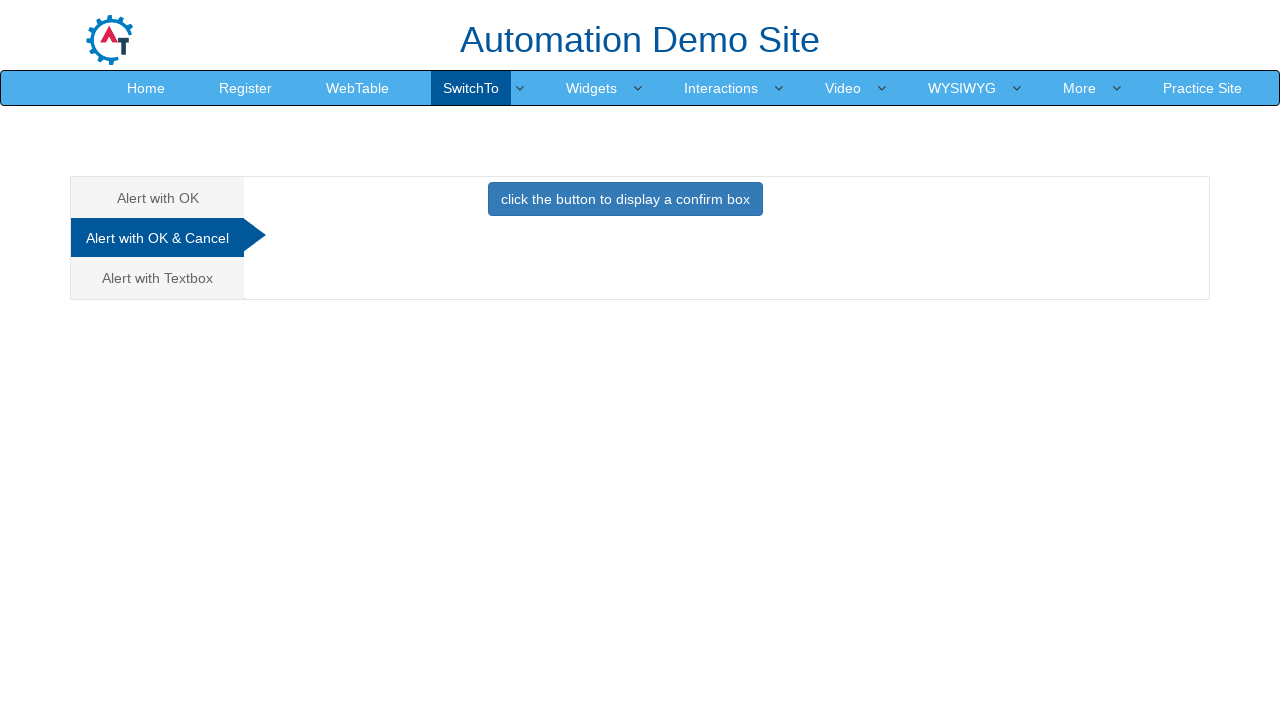

Clicked Cancel tab to trigger confirm dialog at (625, 204) on #CancelTab
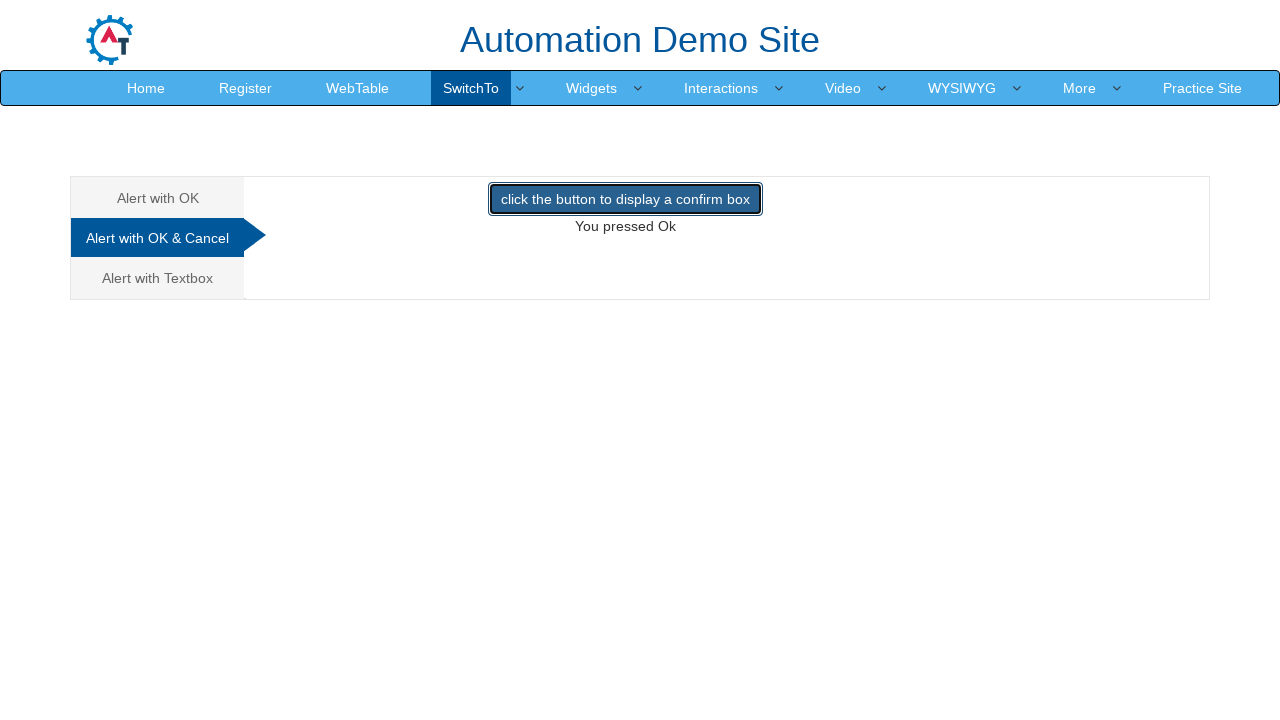

Set up dialog handler to dismiss confirm dialog
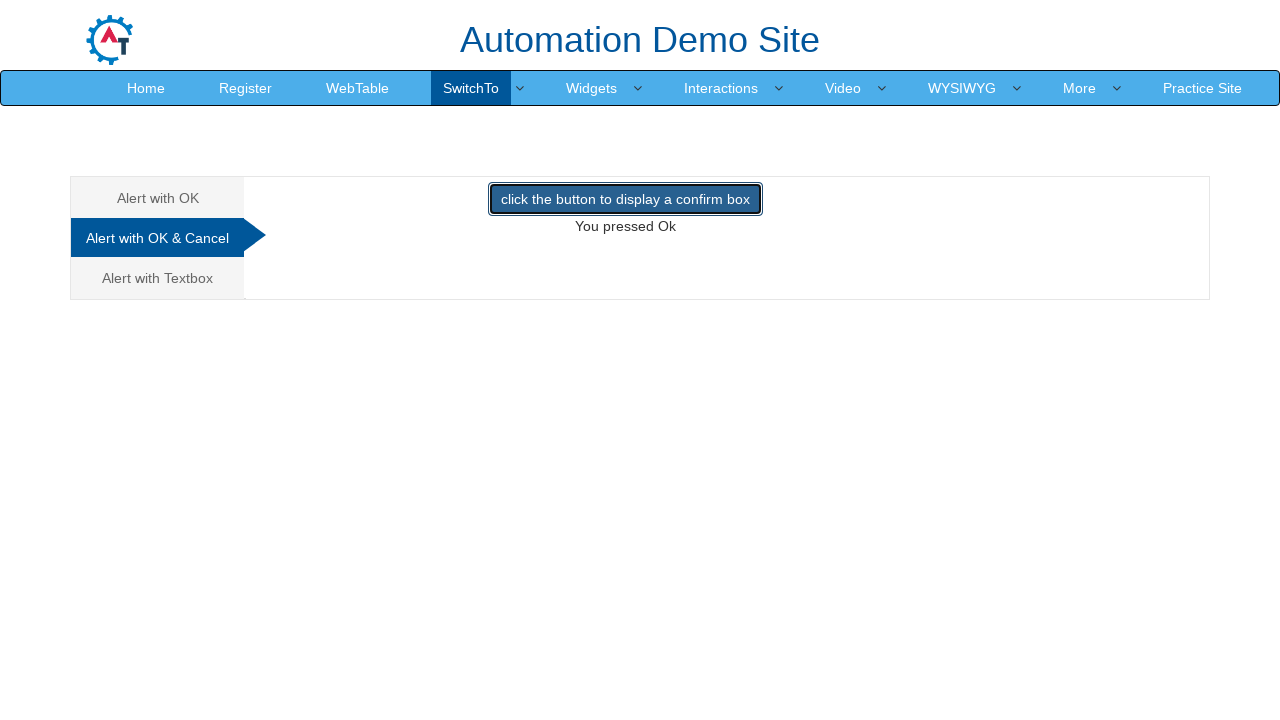

Clicked link to navigate to Textbox tab at (158, 278) on xpath=//a[@href='#Textbox']
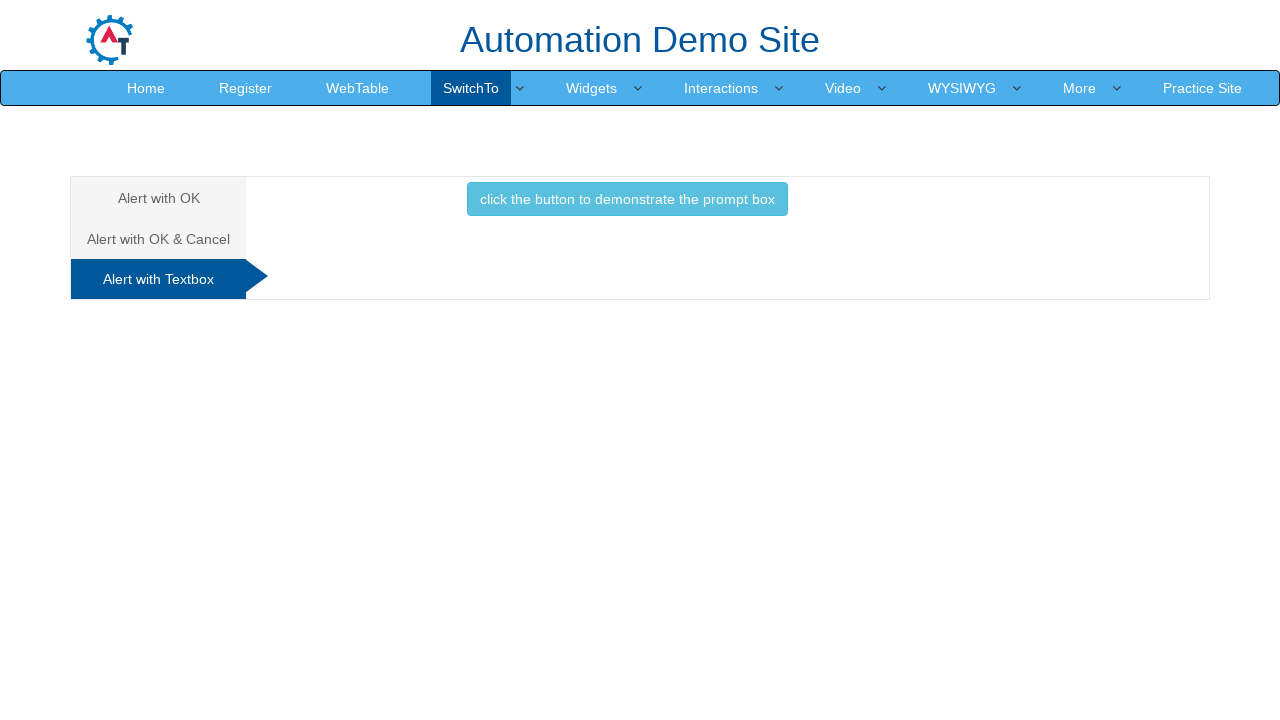

Clicked Textbox tab to trigger prompt dialog at (627, 204) on #Textbox
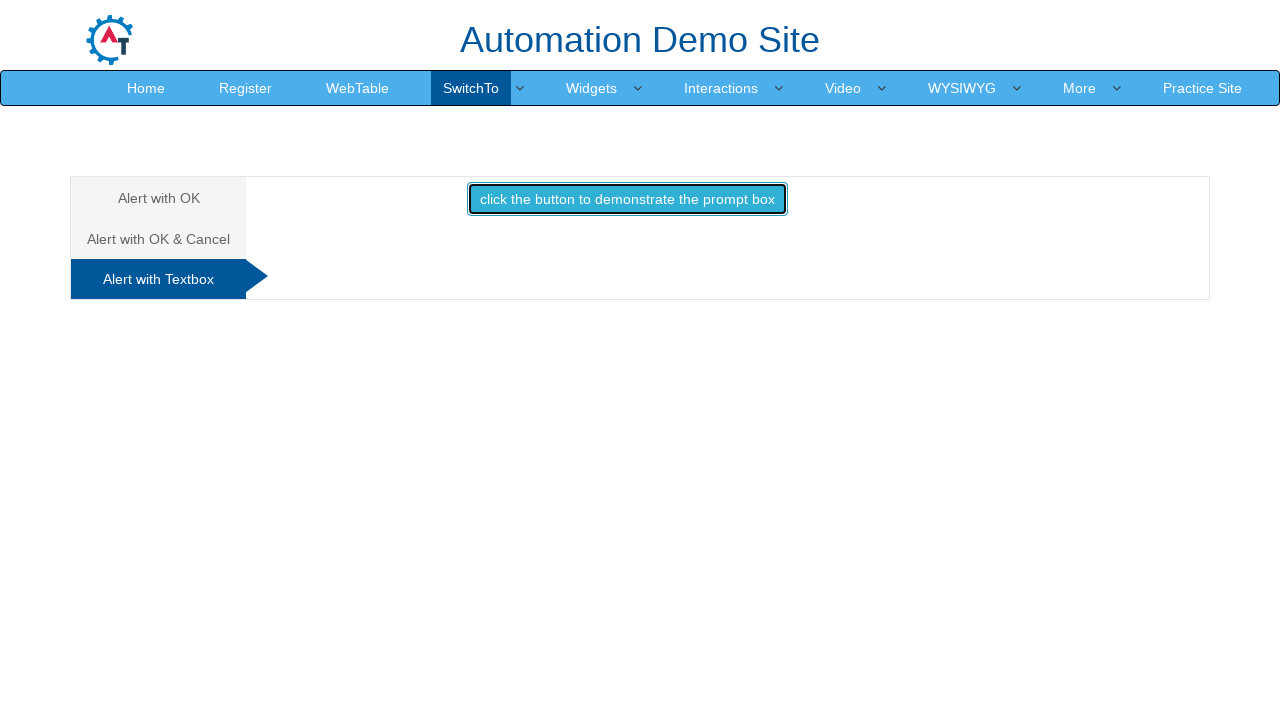

Set up dialog handler to accept prompt dialog with text input 'Student'
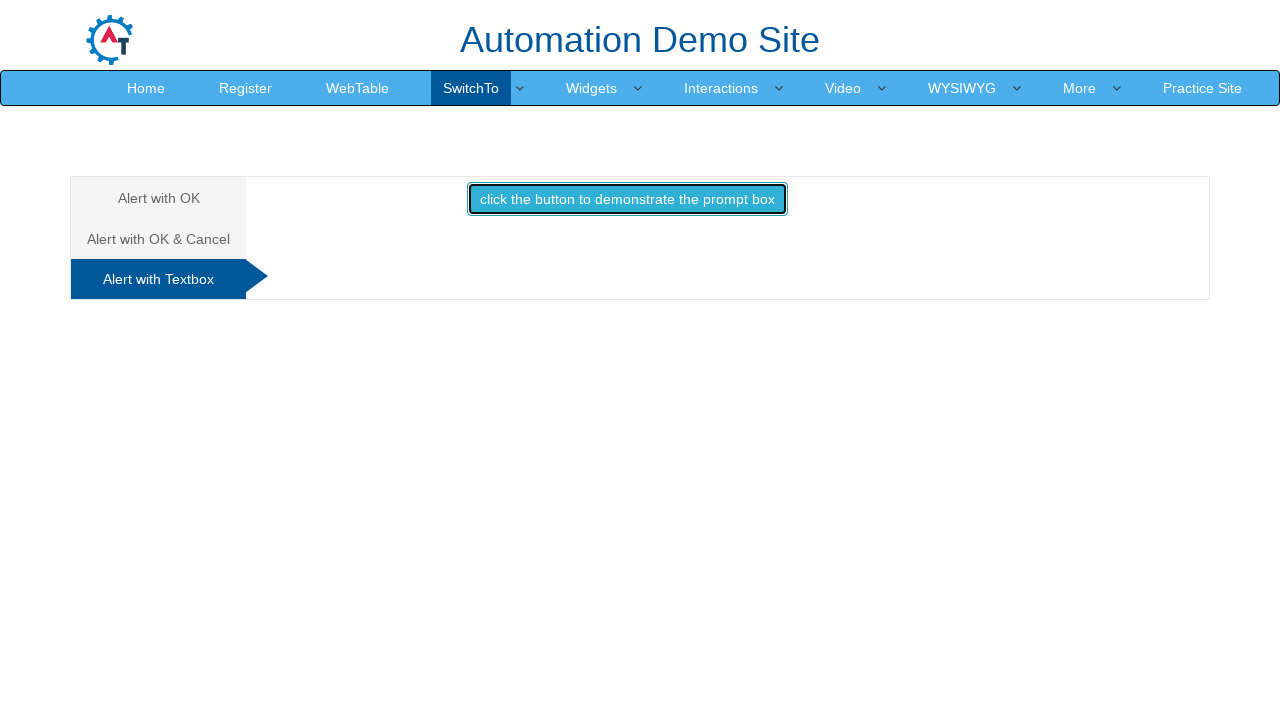

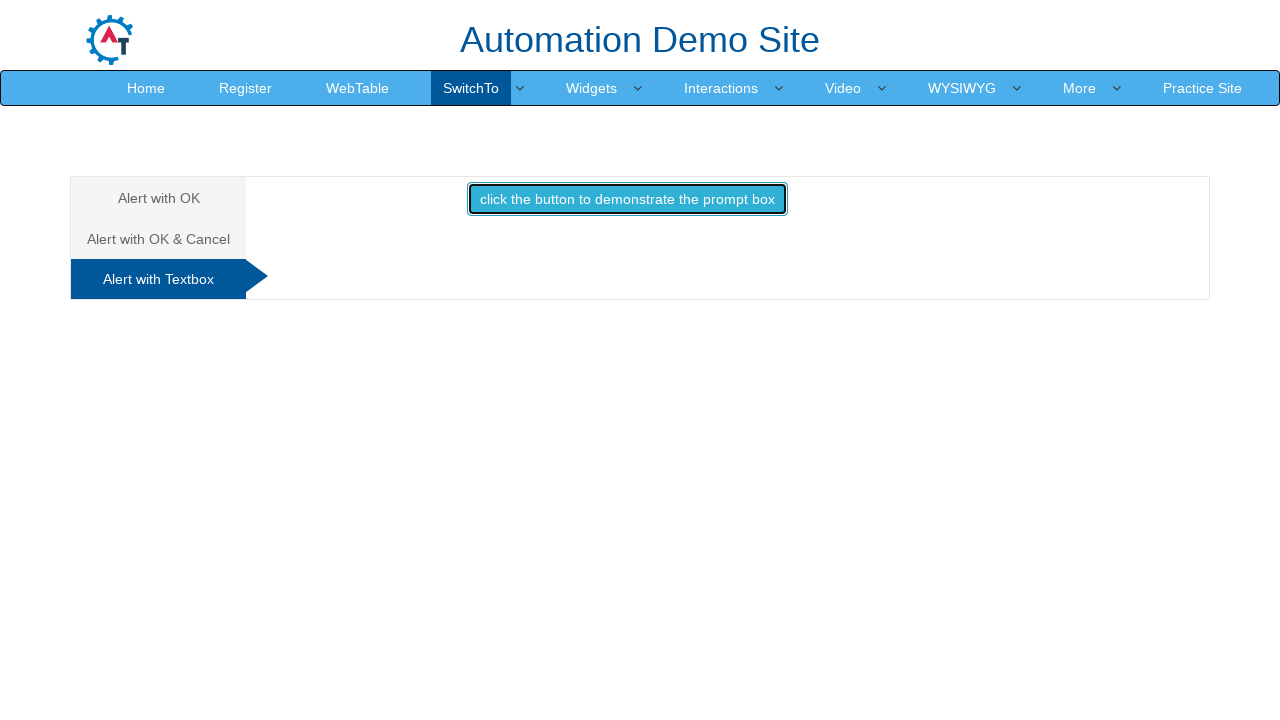